Tests browser window/tab switching functionality by opening a new window, switching between windows, and managing multiple browser instances

Starting URL: https://demo.automationtesting.in/Windows.html

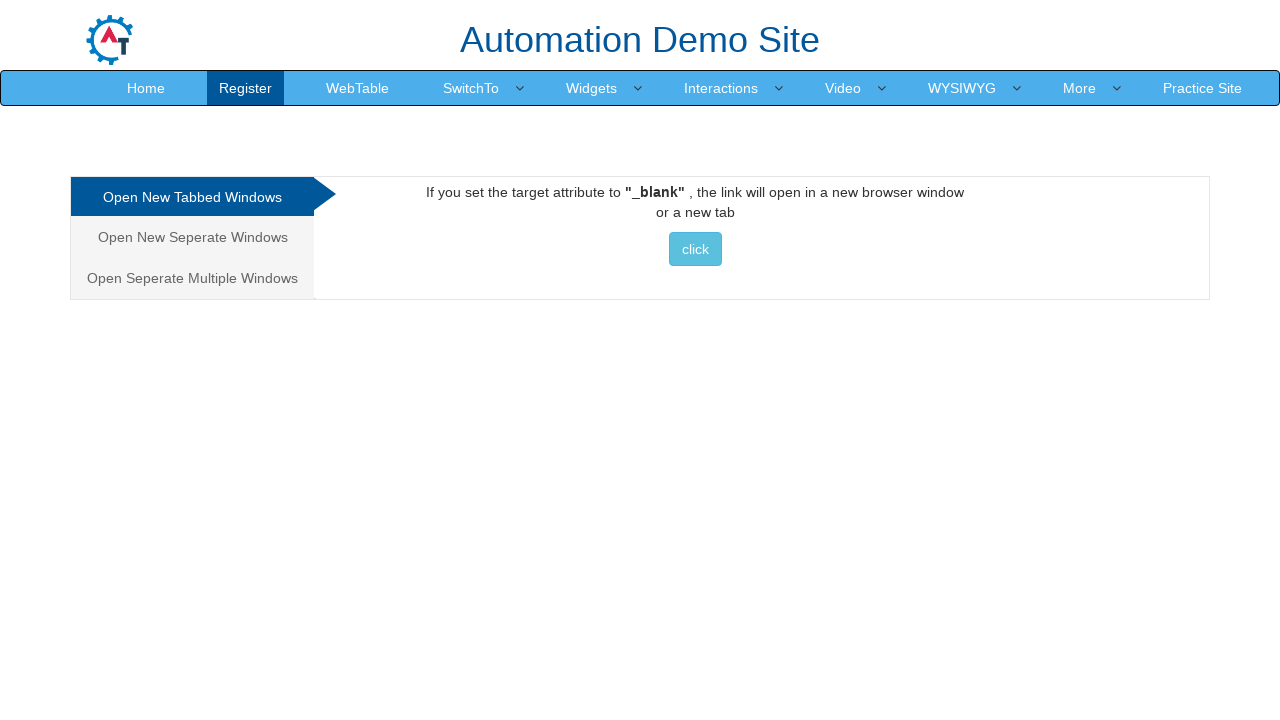

Clicked button to open new window/tab at (695, 249) on xpath=//*[@id='Tabbed']/a/button
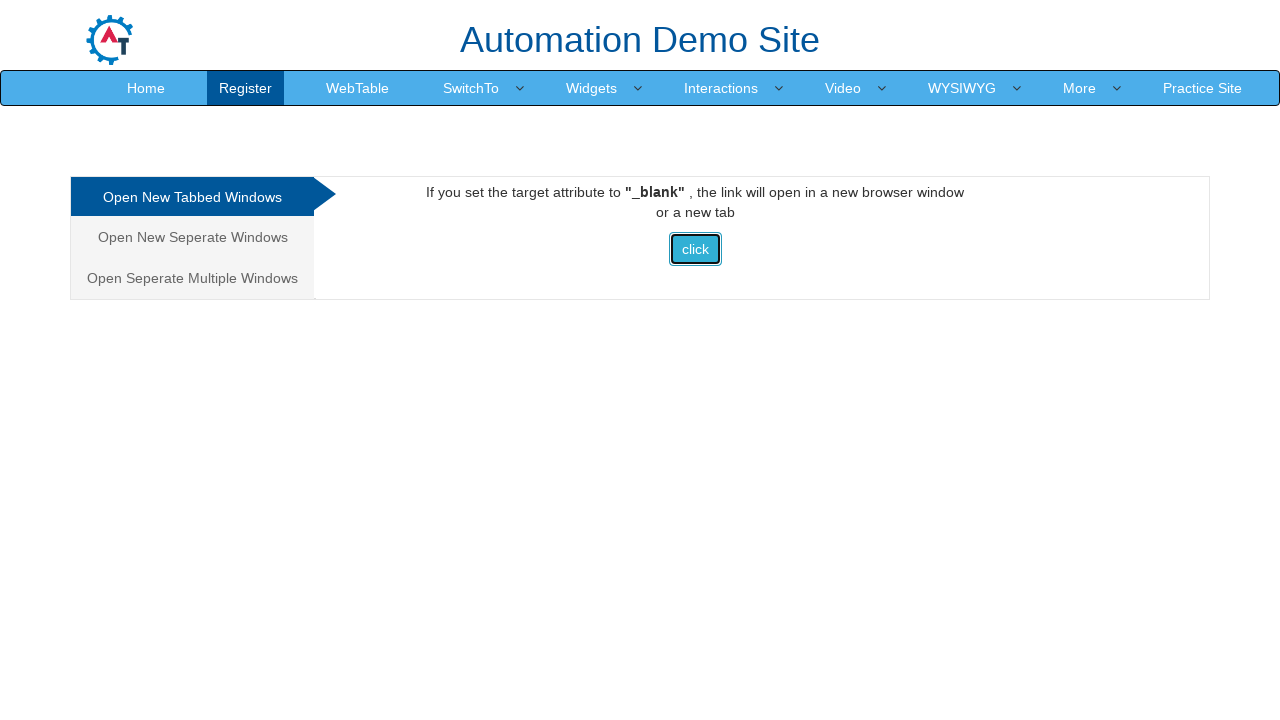

Waited for new window/tab to open
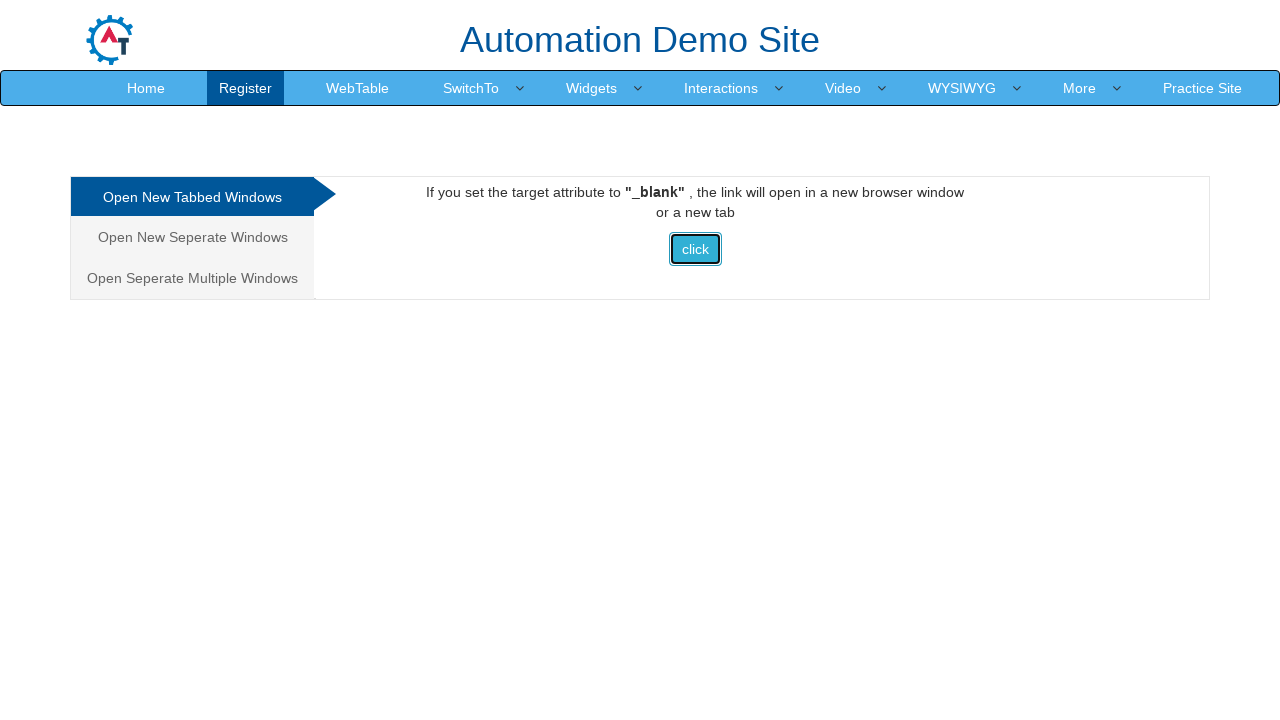

Retrieved all open pages/tabs from context
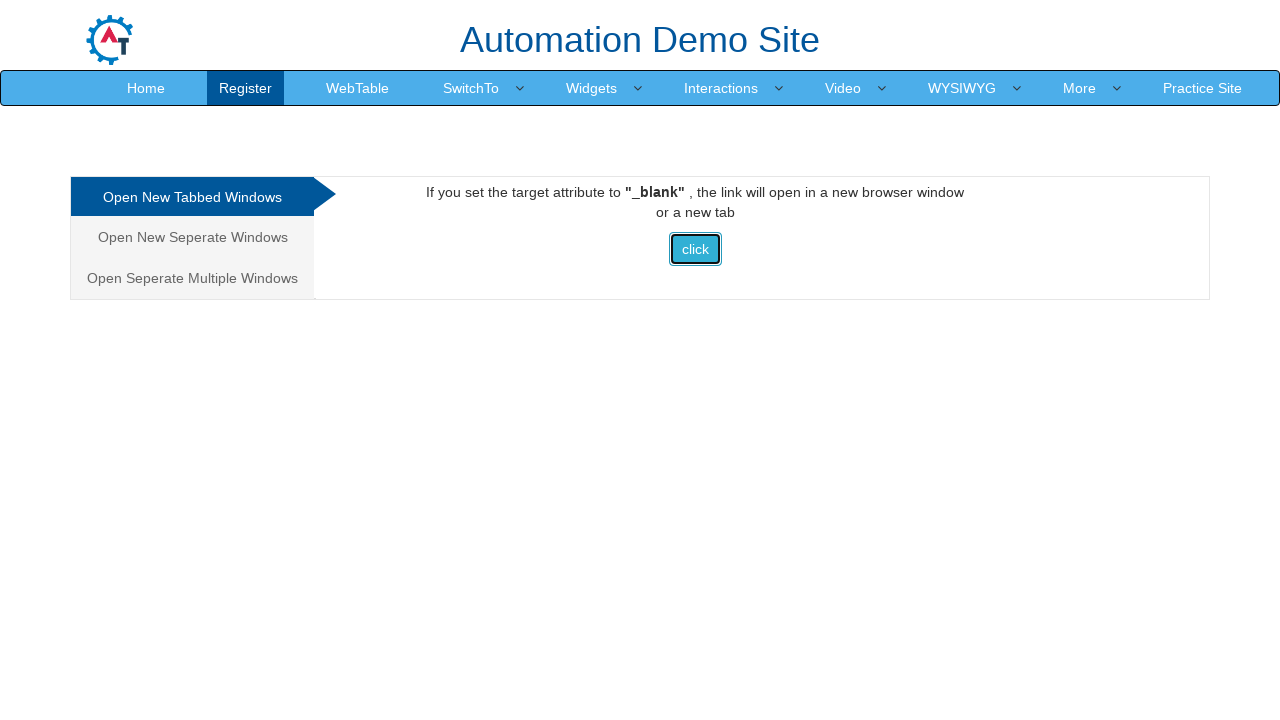

Identified new page as the last opened tab
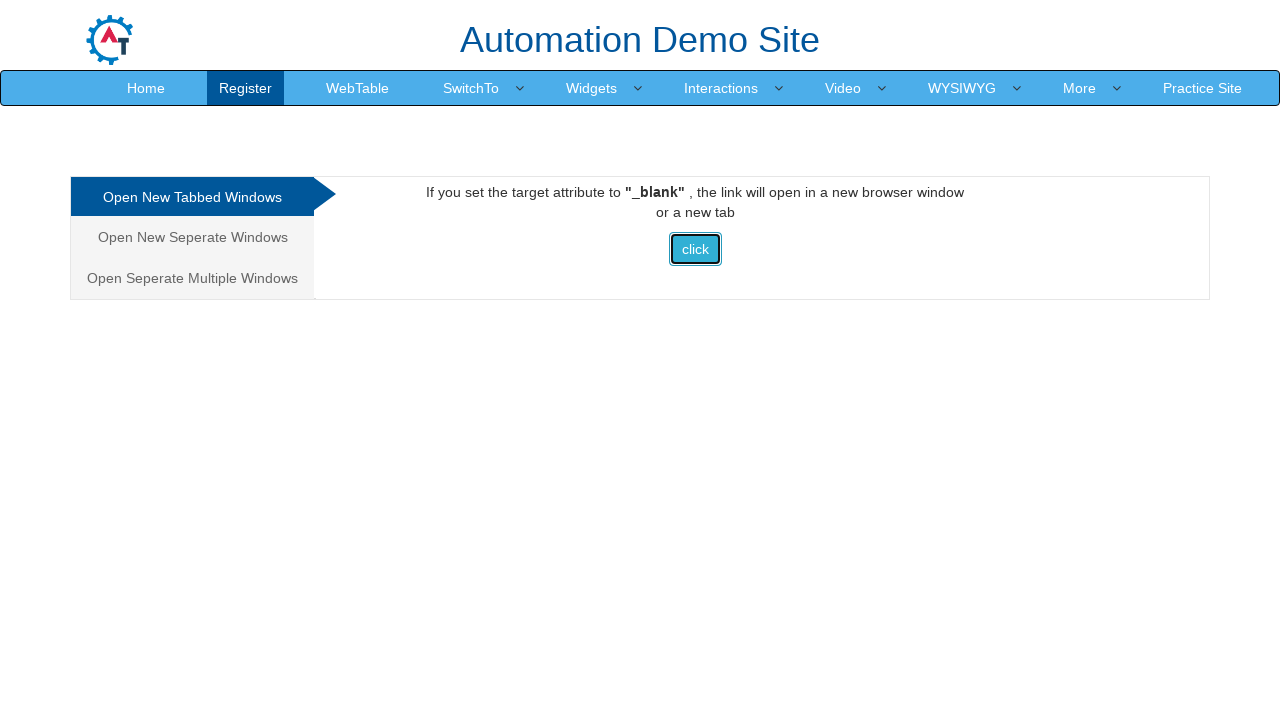

Waited for new page to fully load
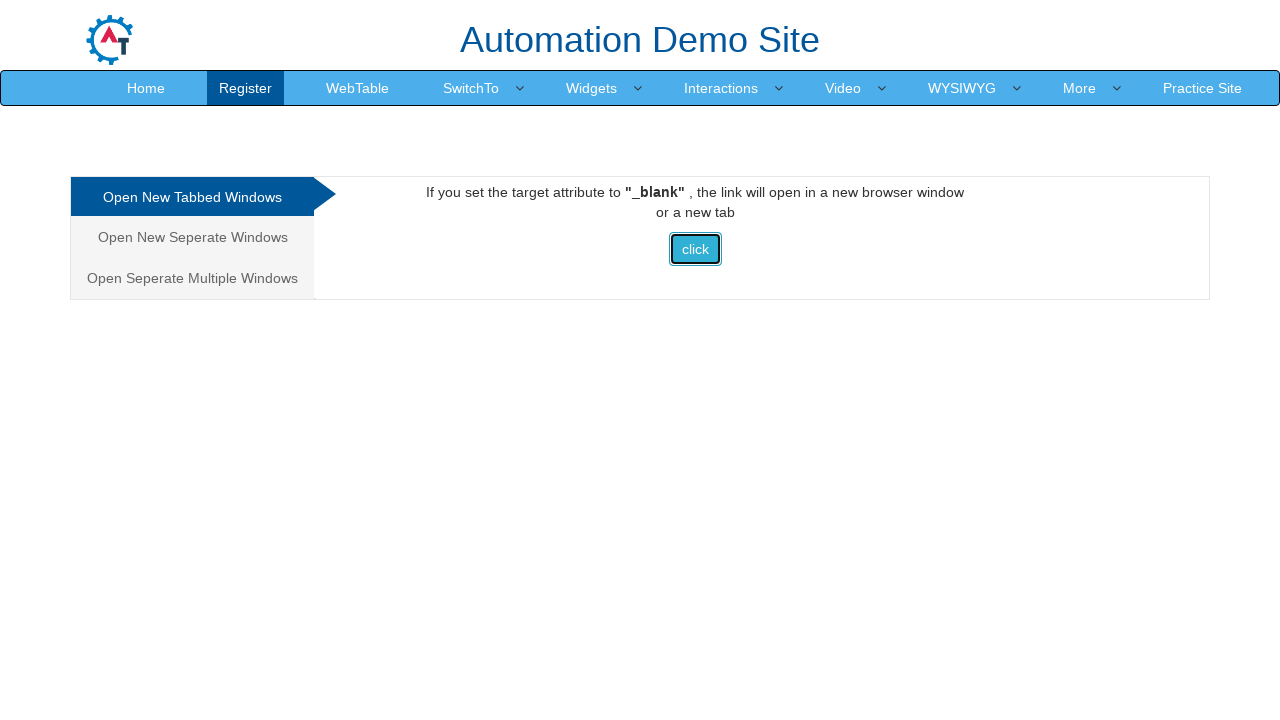

Switched back to original window/tab
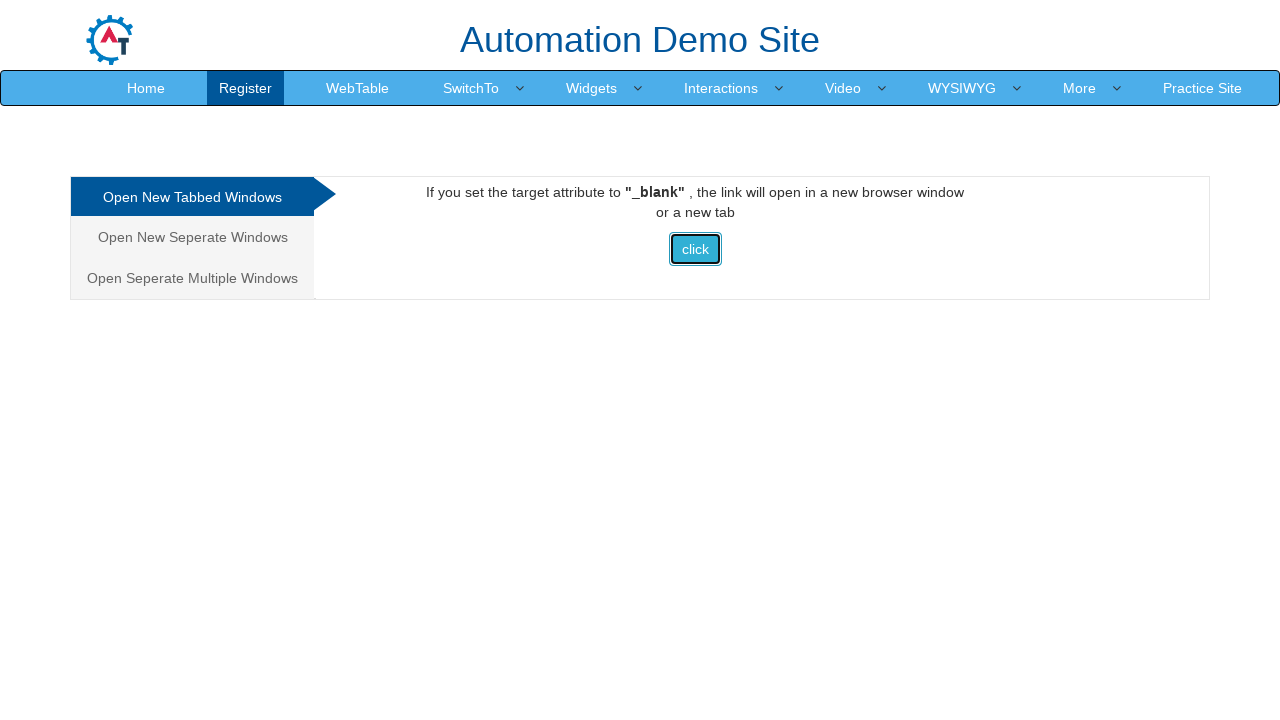

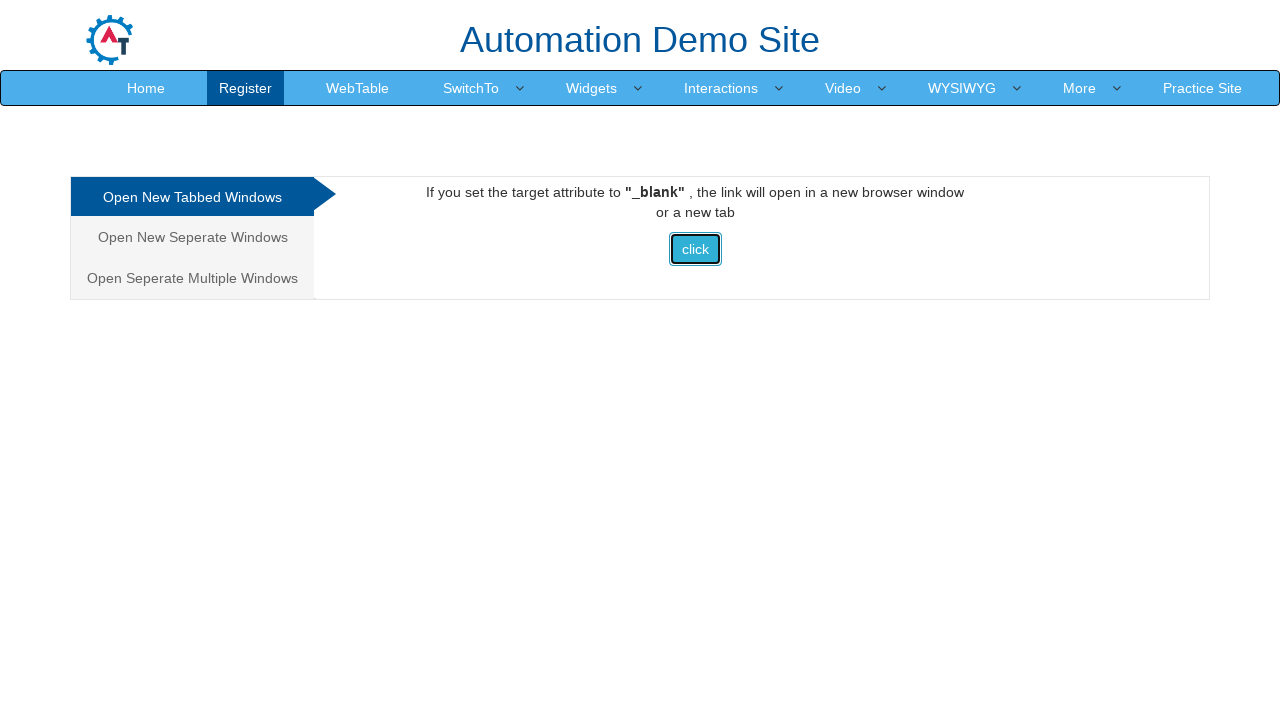